Tests navigation to the About Us page by clicking the link and verifying the page title changes to "About Training Support"

Starting URL: https://training-support.net

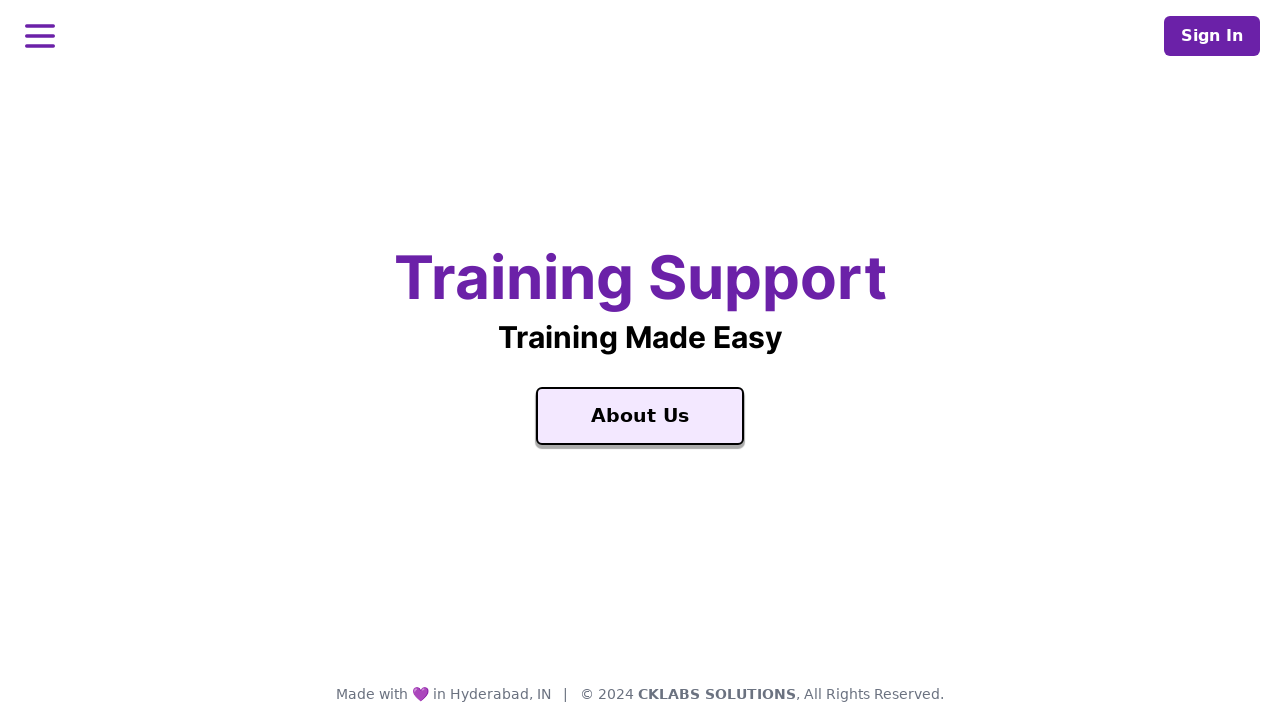

Clicked the About Us link at (640, 416) on a:text('About Us')
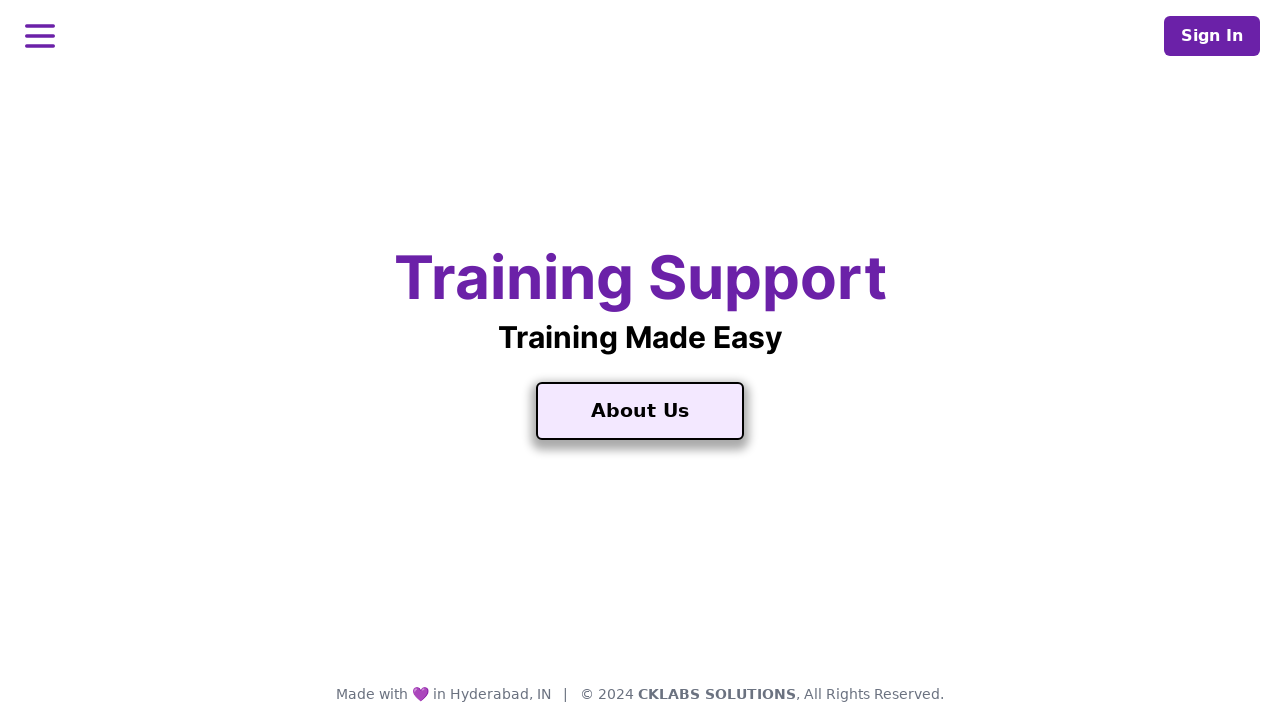

Page loaded with domcontentloaded state
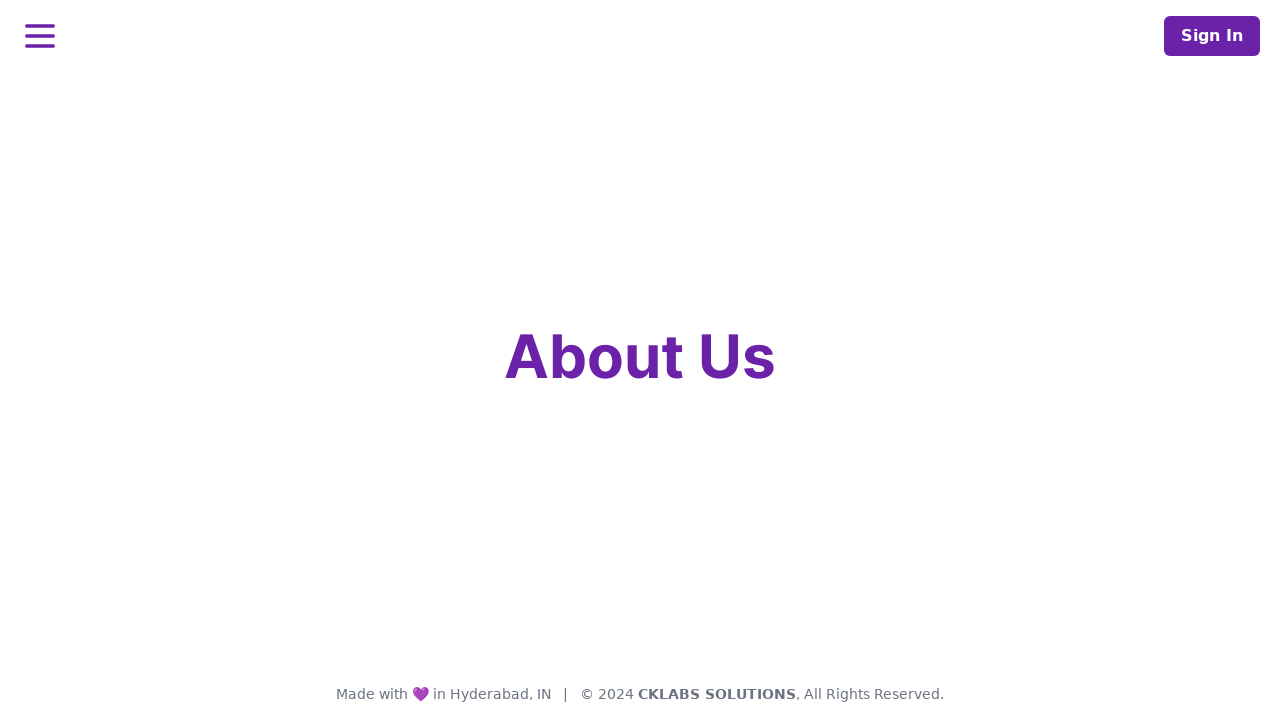

Verified page title is 'About Training Support'
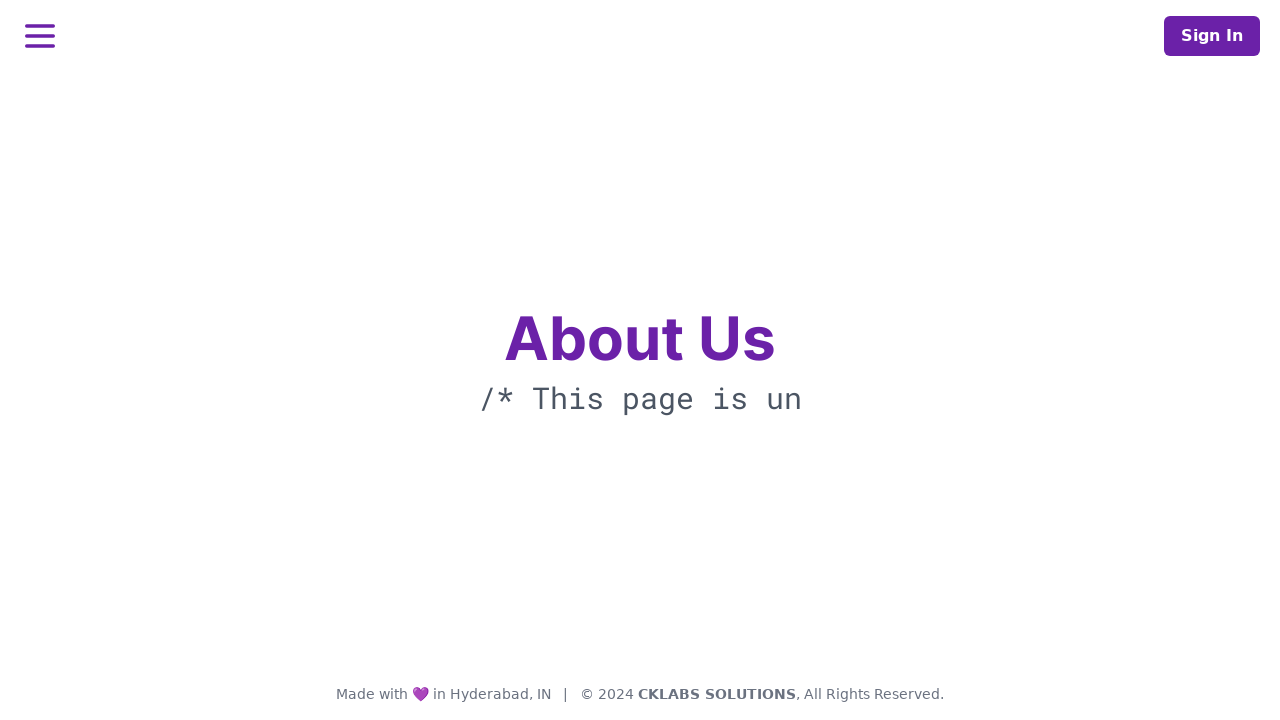

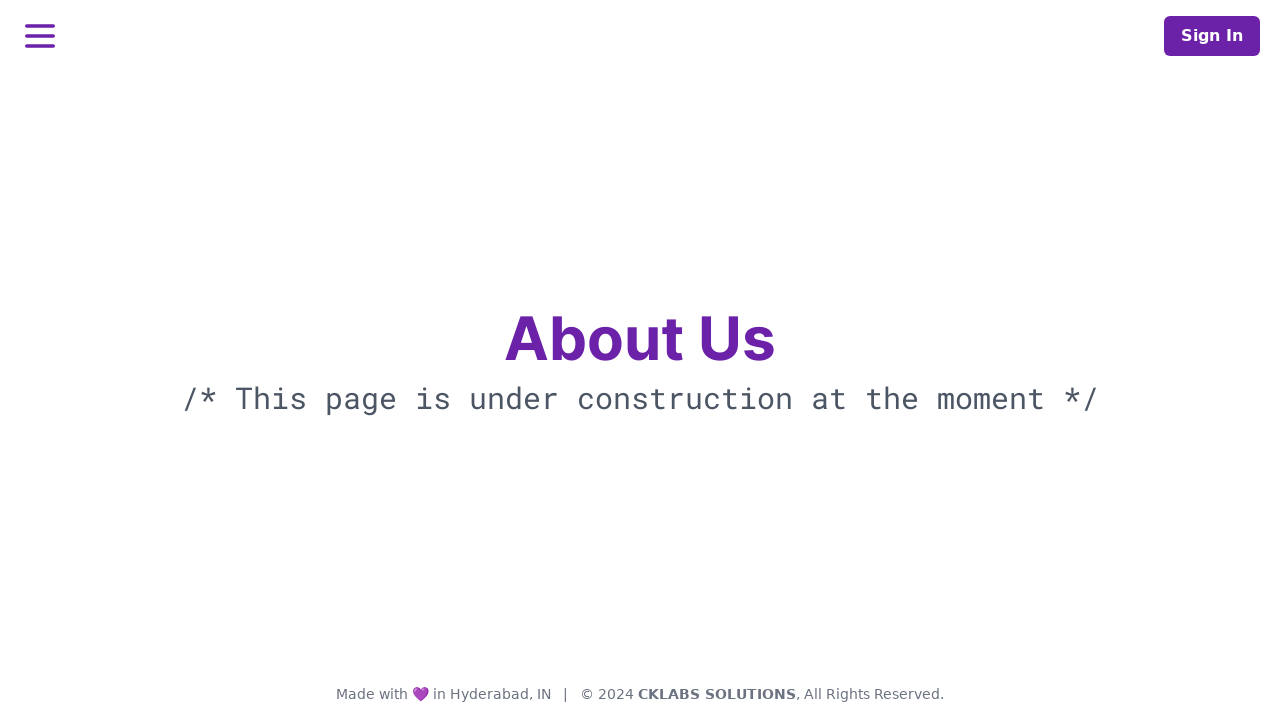